Tests the football statistics website by clicking the "All matches" button and interacting with country, league, and season dropdown filters to navigate through different data views.

Starting URL: https://www.adamchoi.co.uk/teamgoals/detailed

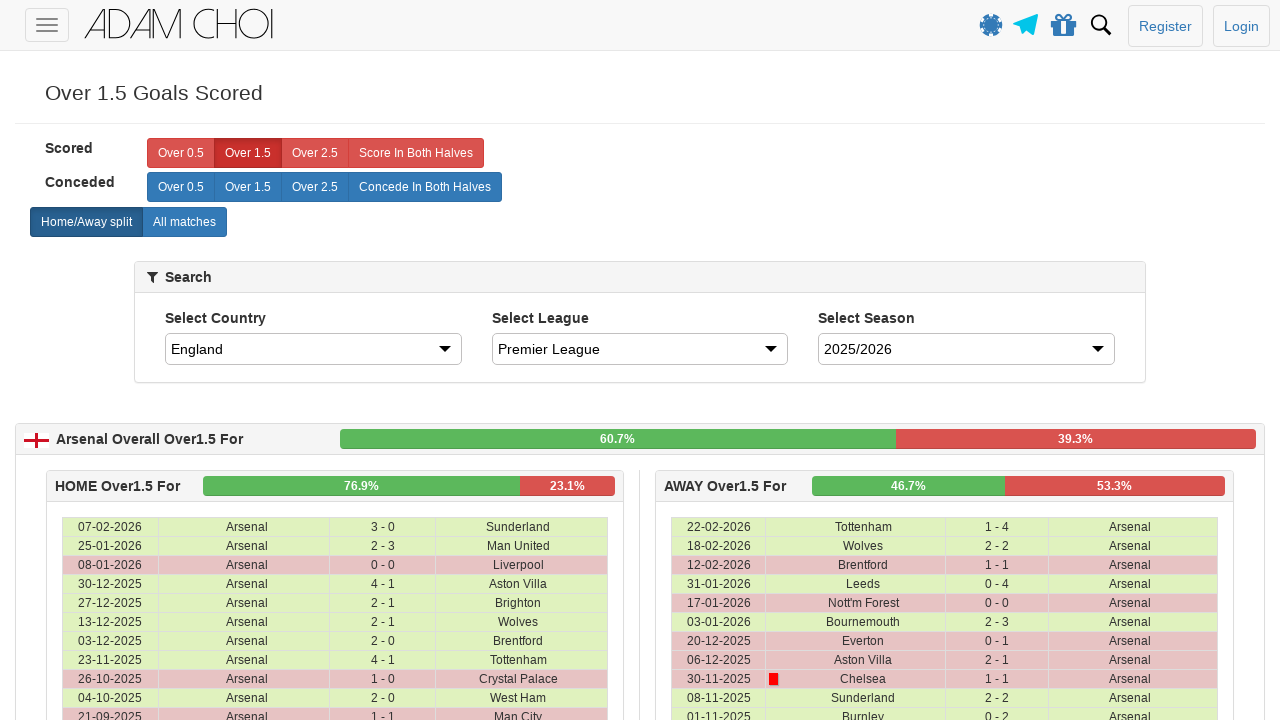

Clicked the 'All matches' button at (184, 222) on xpath=//label[@analytics-event="All matches"]
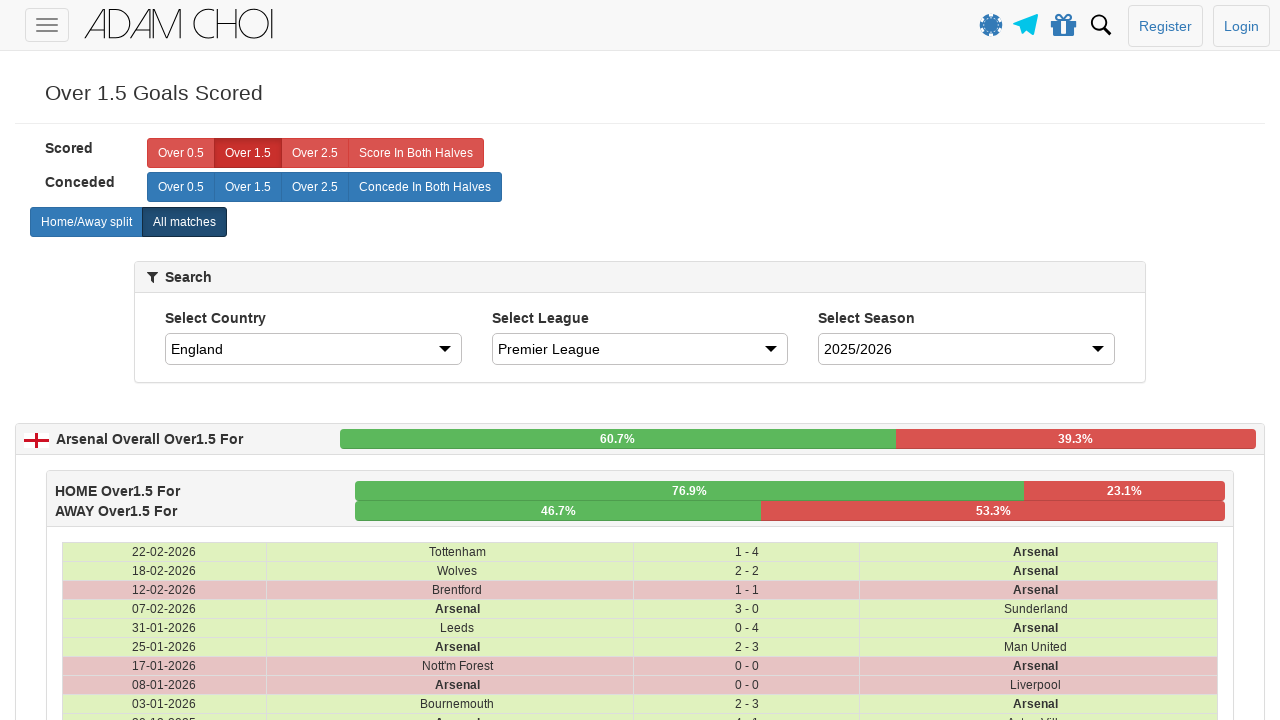

Country dropdown selector became available
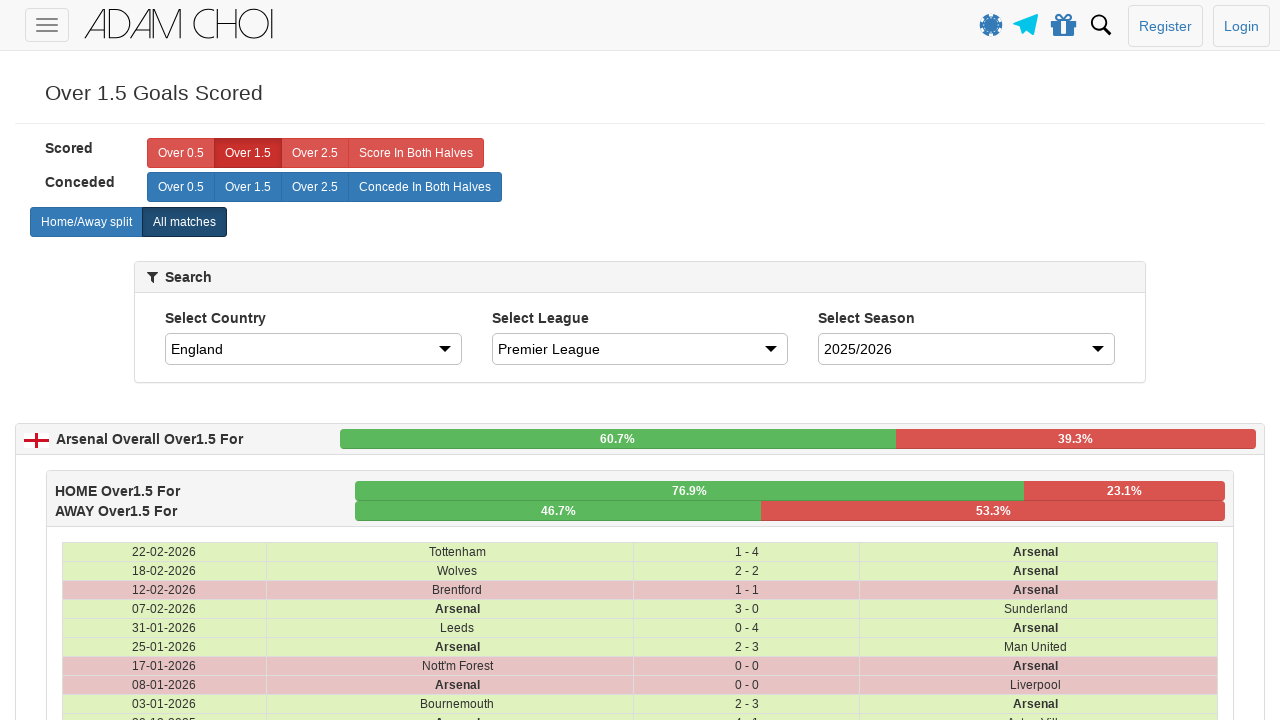

Selected 'Spain' from country dropdown on #country
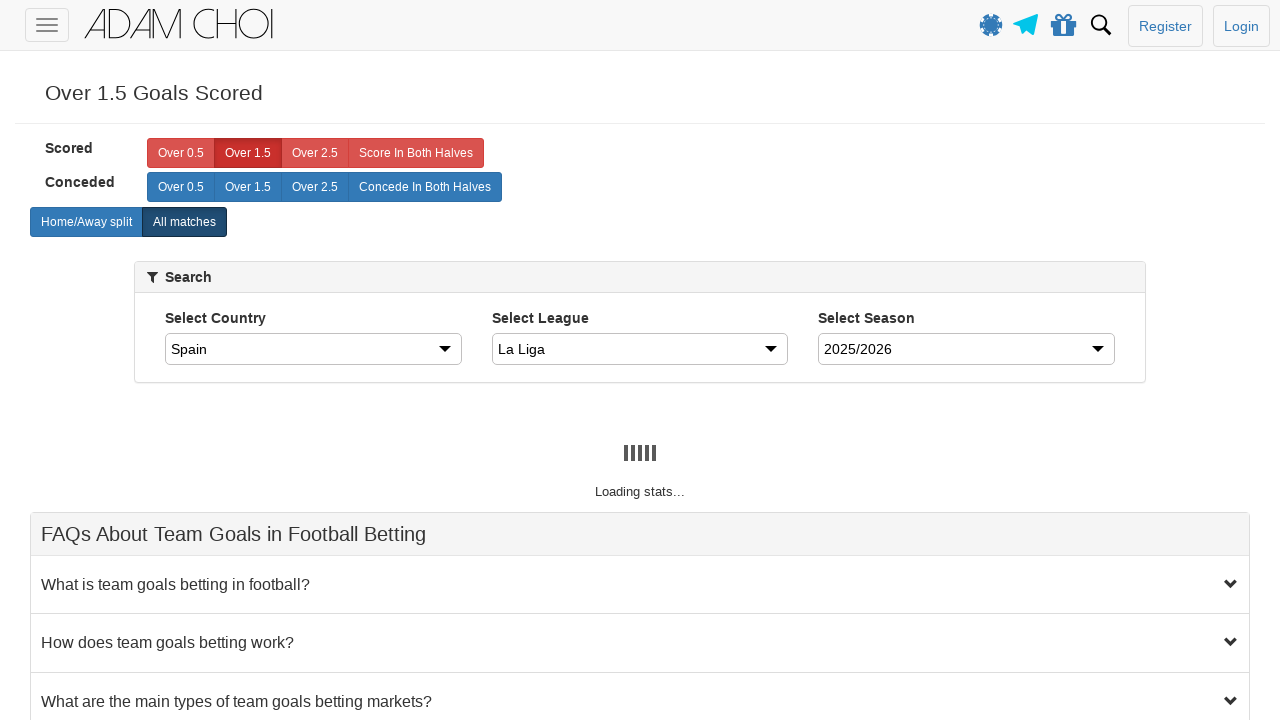

Waited for league dropdown to update
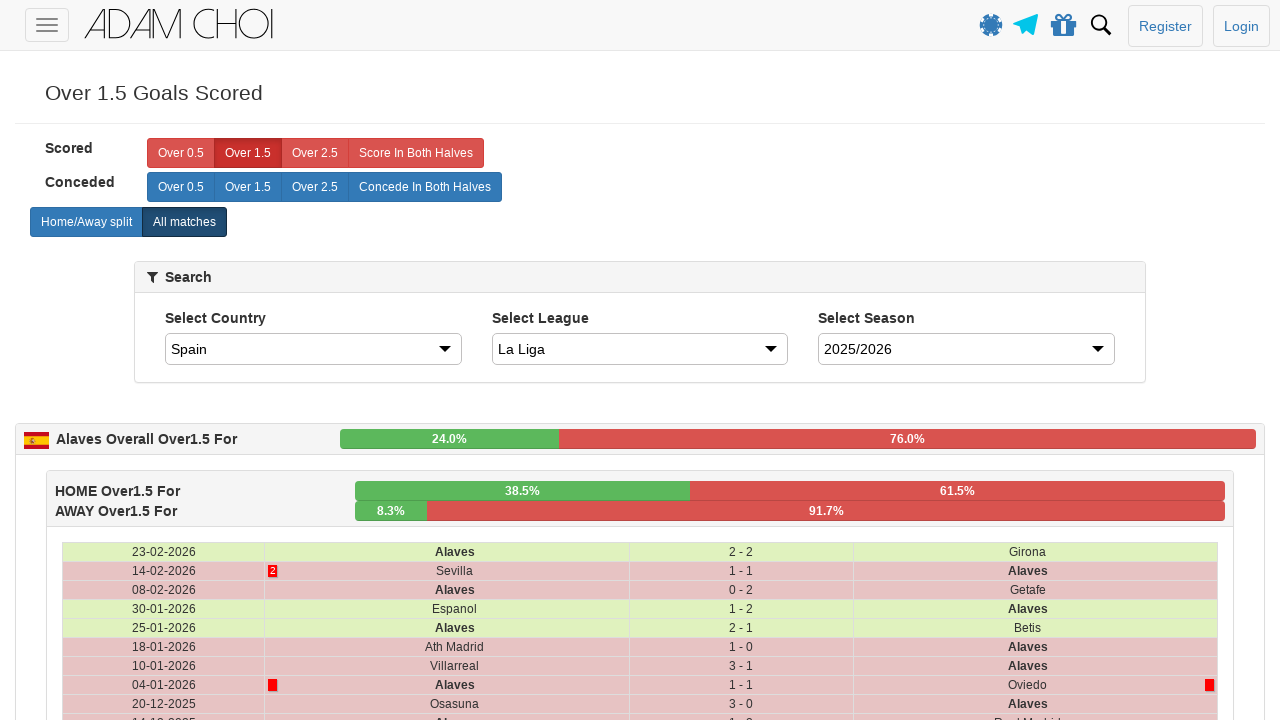

Selected league at index 1 from league dropdown on #league
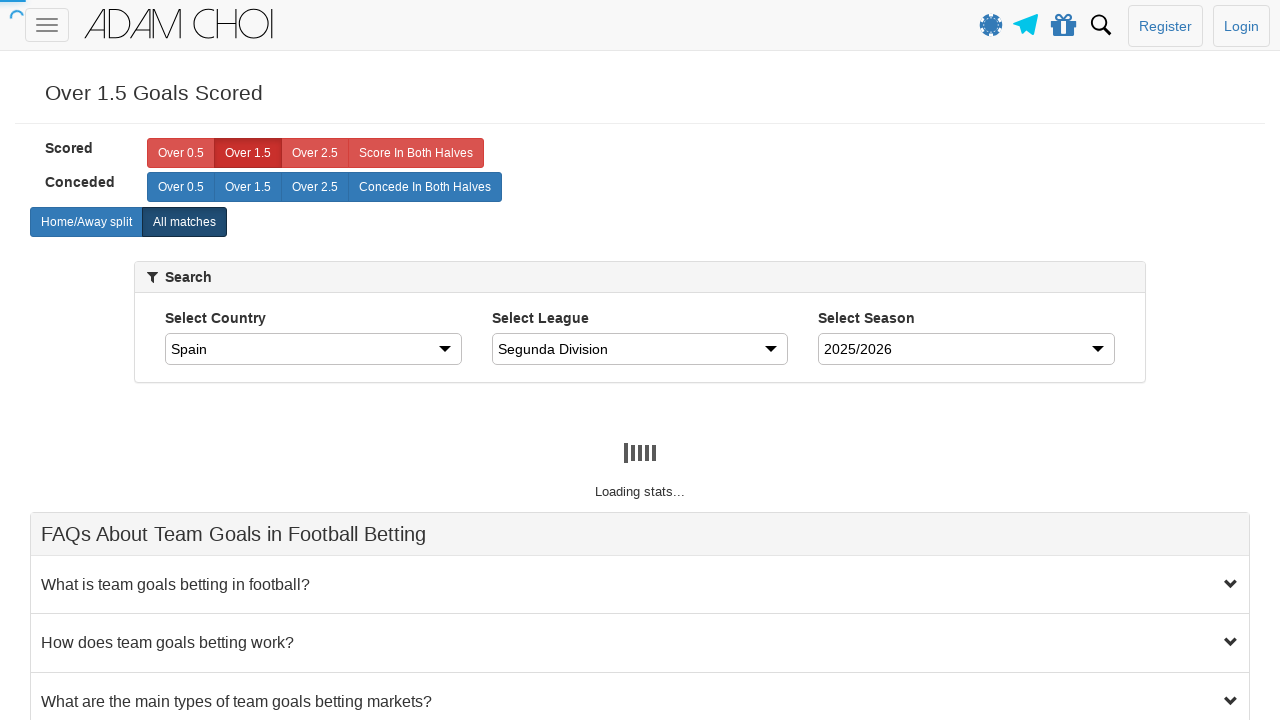

Waited for season dropdown to update
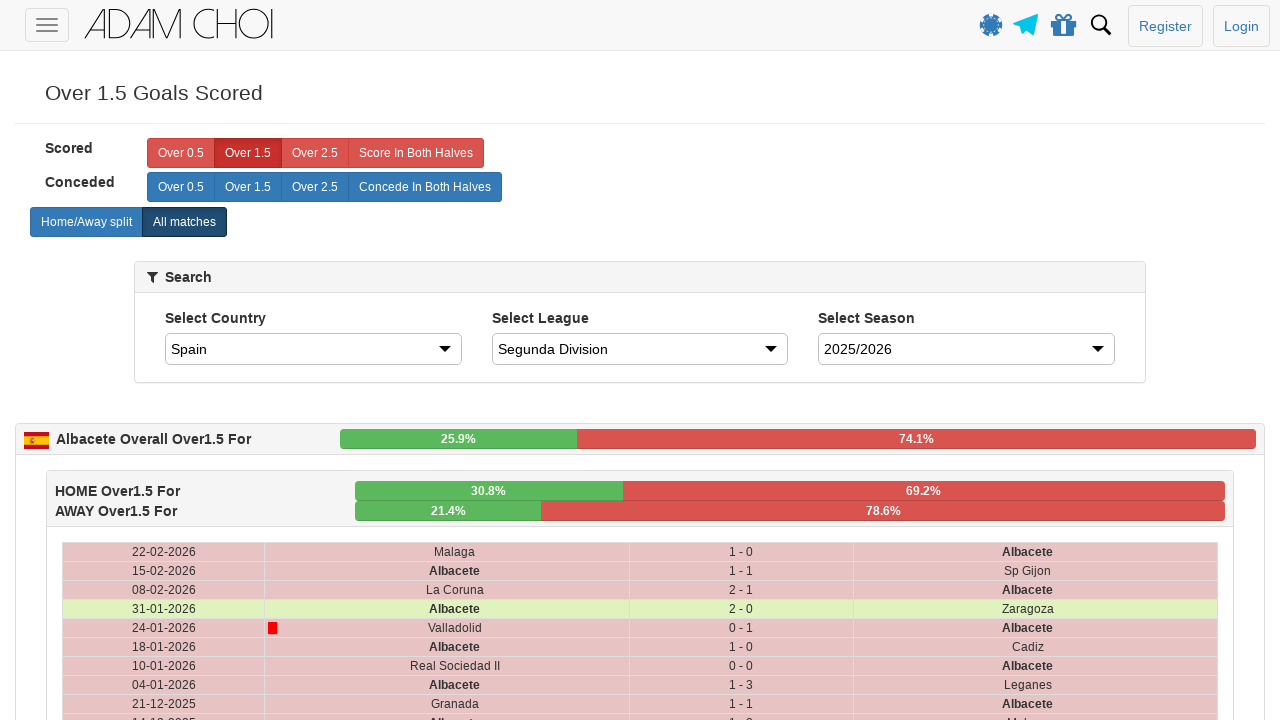

Selected season at index 1 from season dropdown on #season
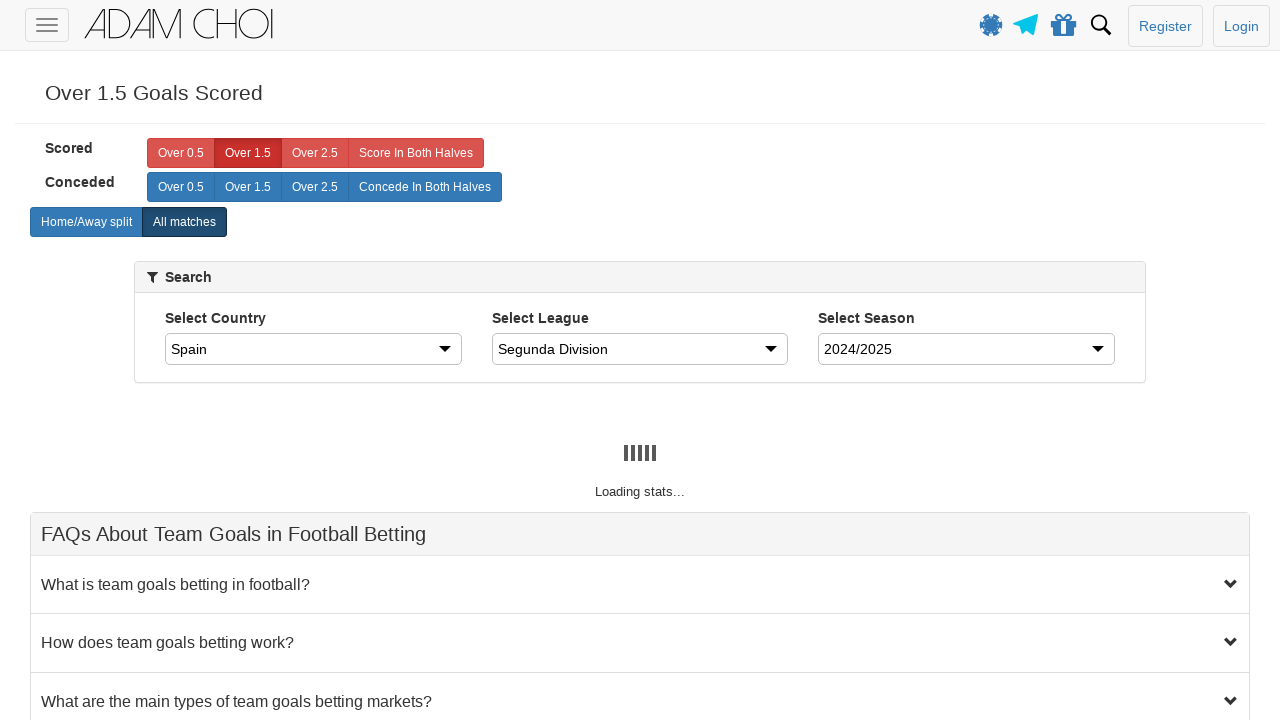

Match data table loaded with table rows
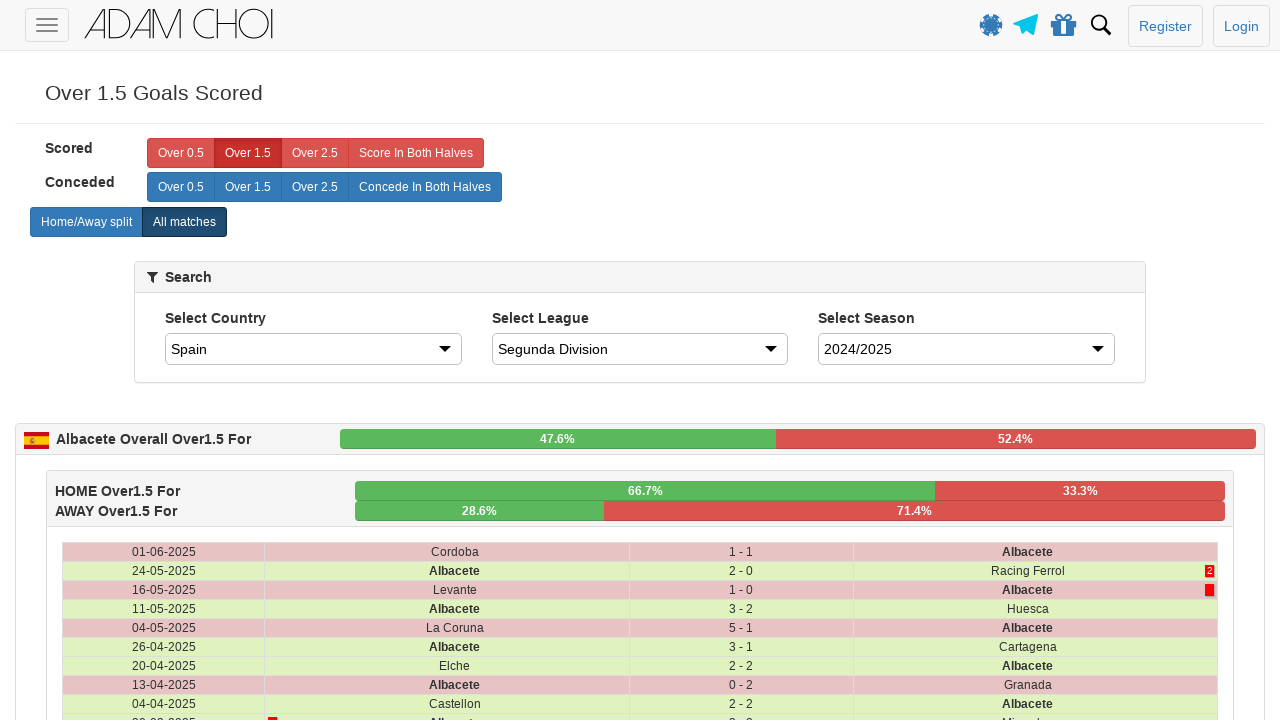

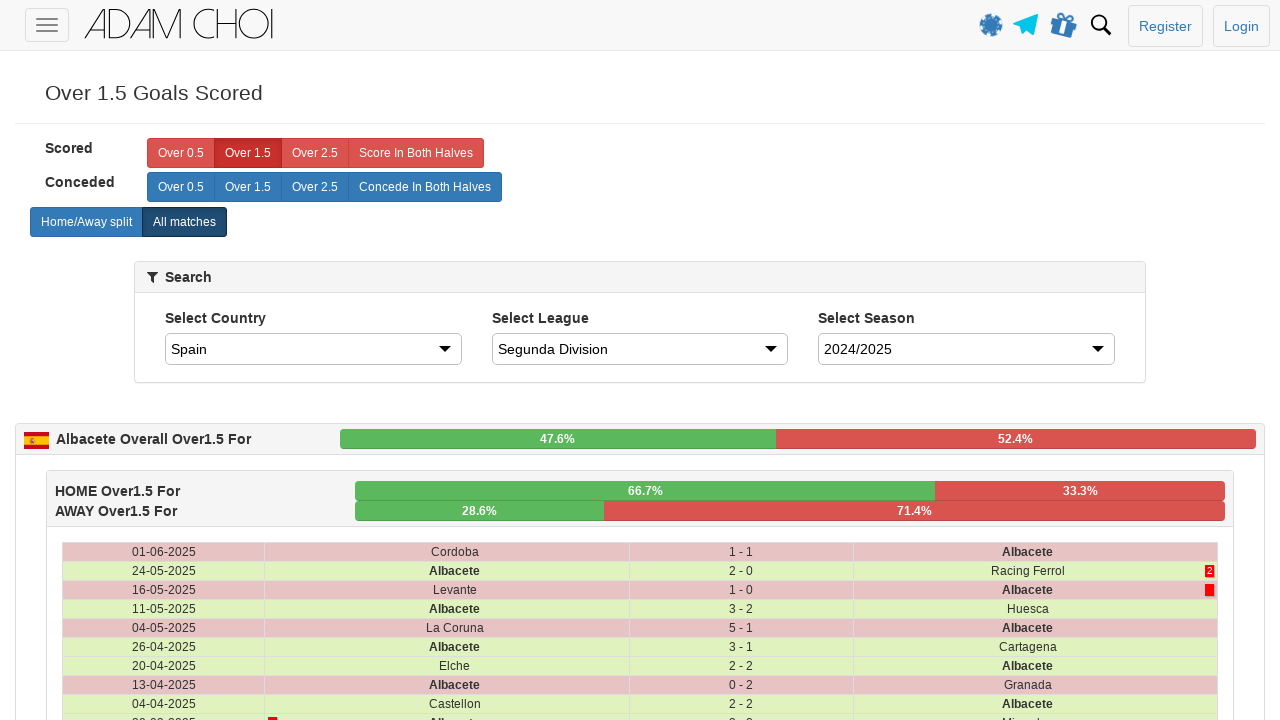